Tests that clicking the "Get started" link navigates to the intro page

Starting URL: https://playwright.dev

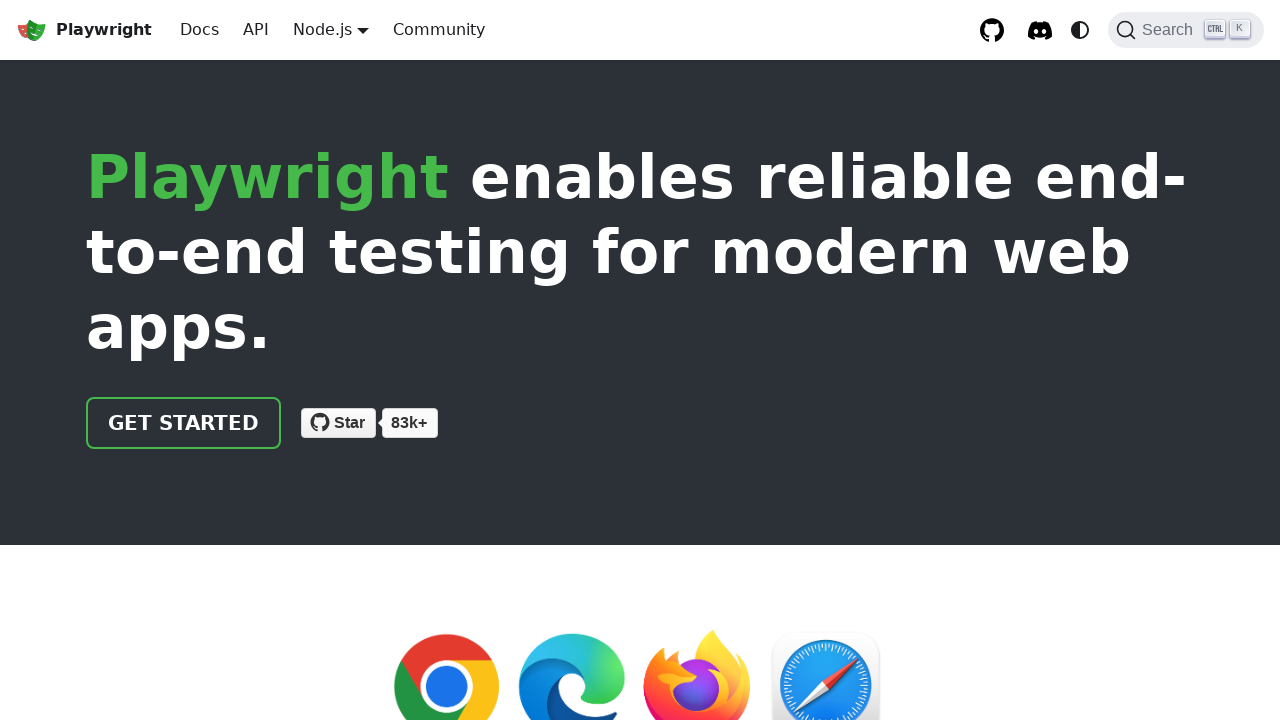

Clicked the 'Get started' link at (184, 423) on internal:role=link[name="Get started"i]
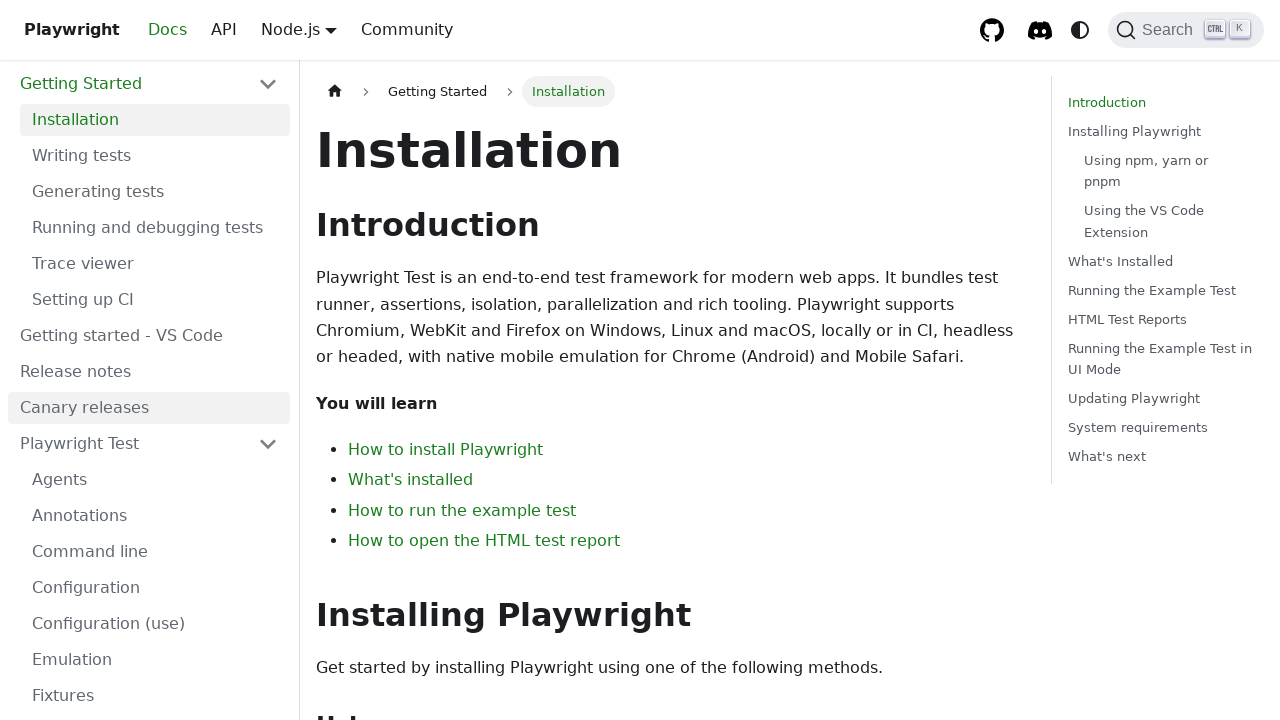

Verified URL contains 'intro' - navigated to intro page successfully
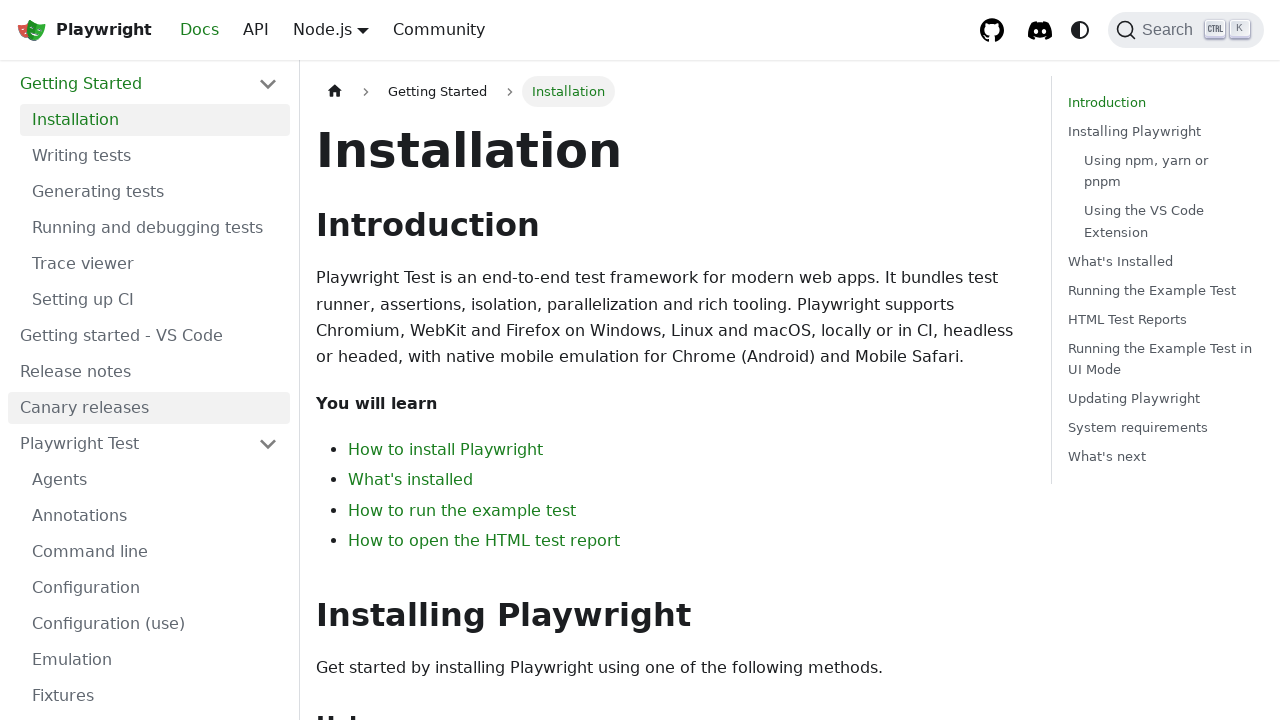

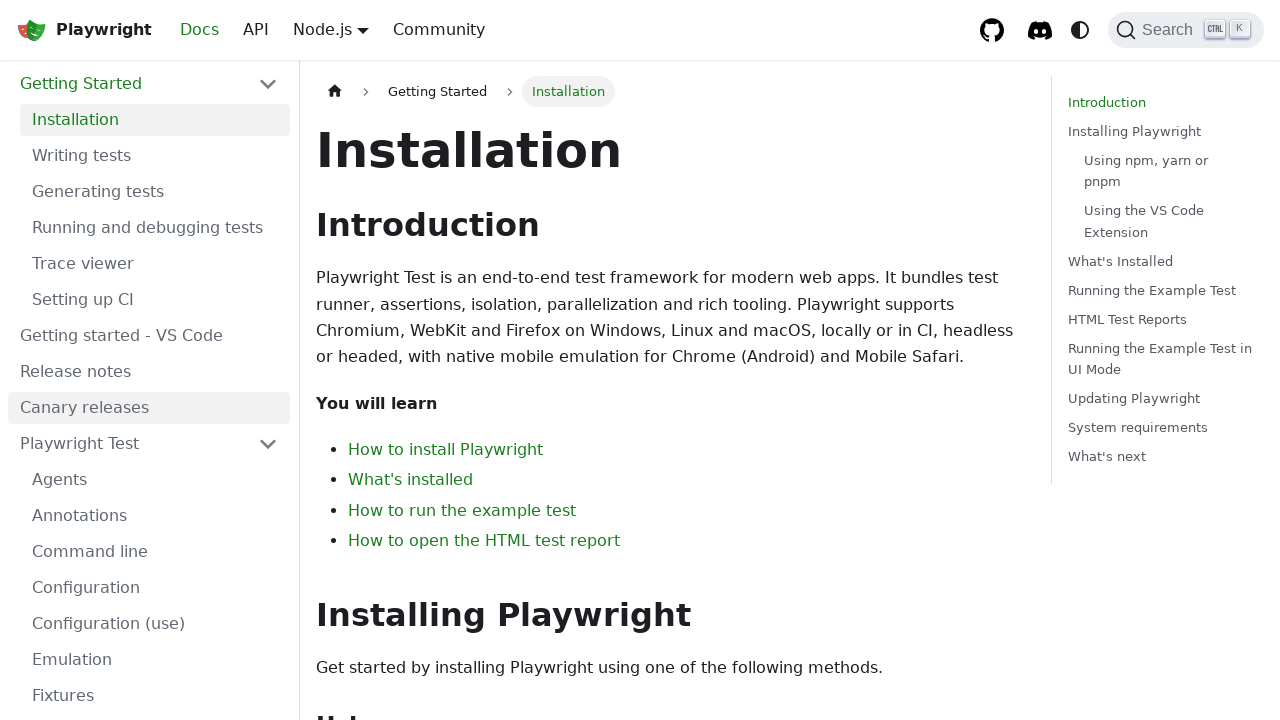